Tests the first secondary CTA button on the electronic materials page

Starting URL: https://www.dupont.com/electronic-materials.html

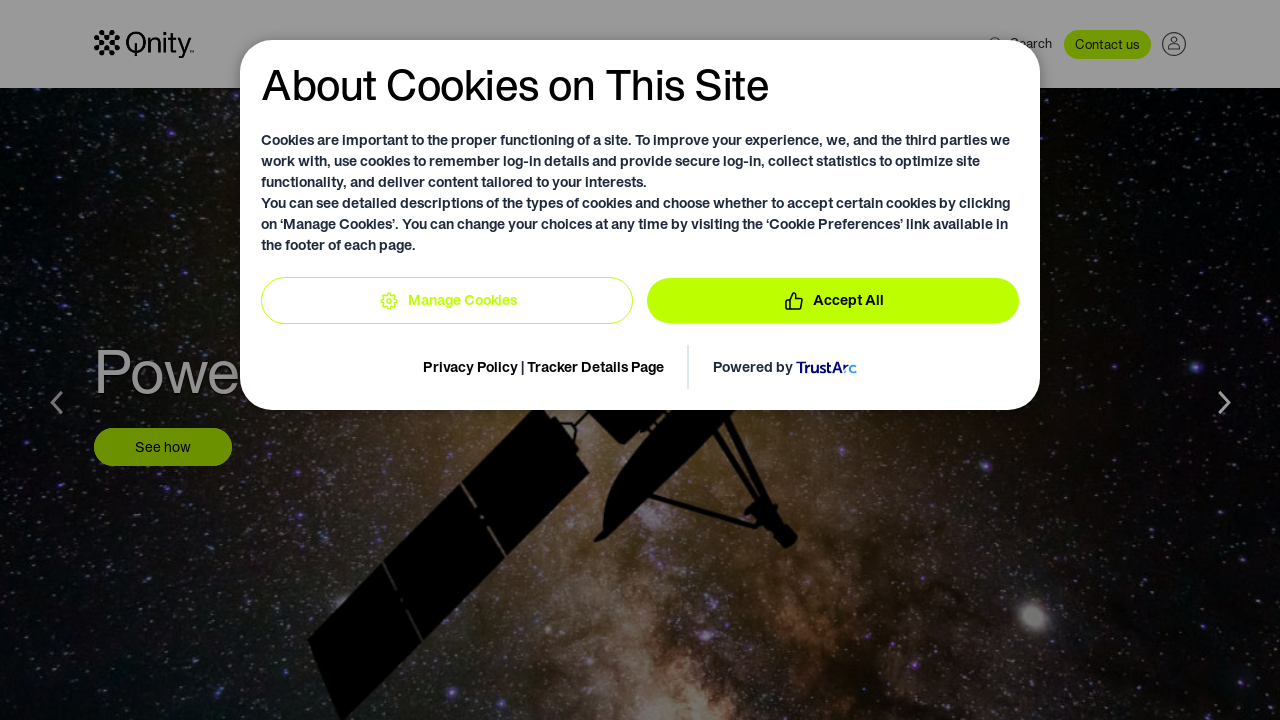

Located all secondary CTA buttons on the electronic materials page
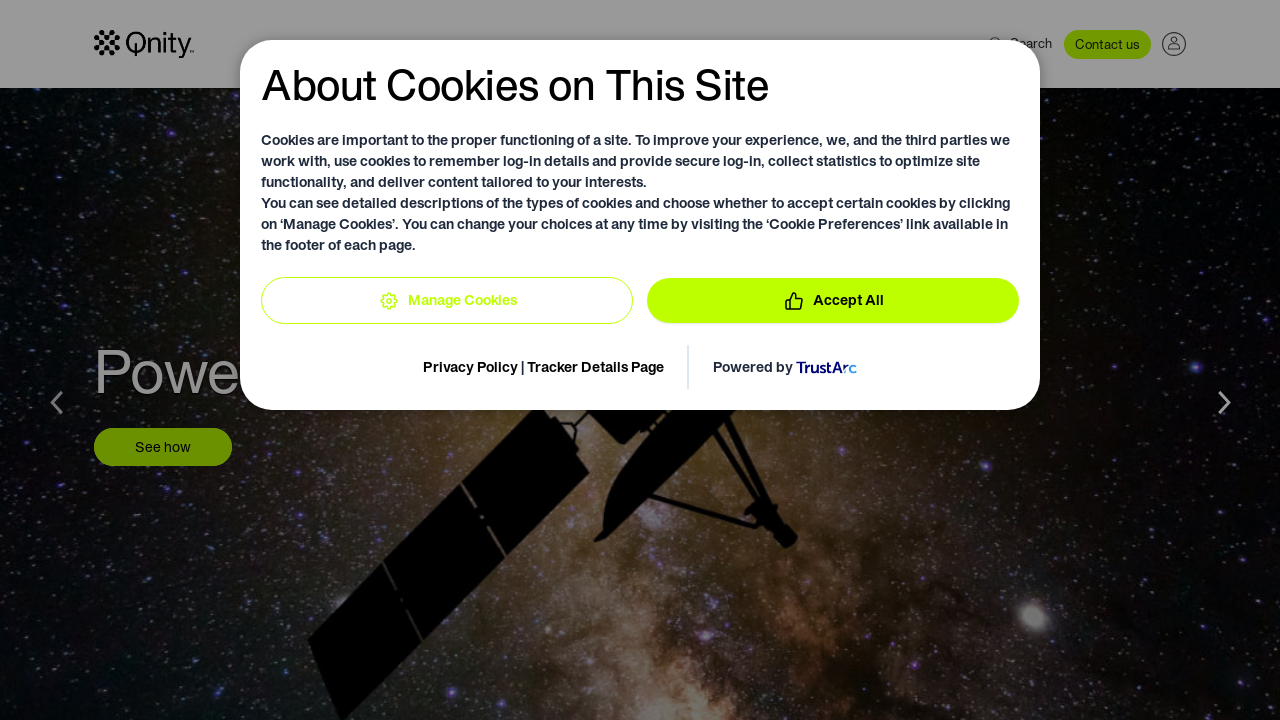

Selected the first secondary CTA button
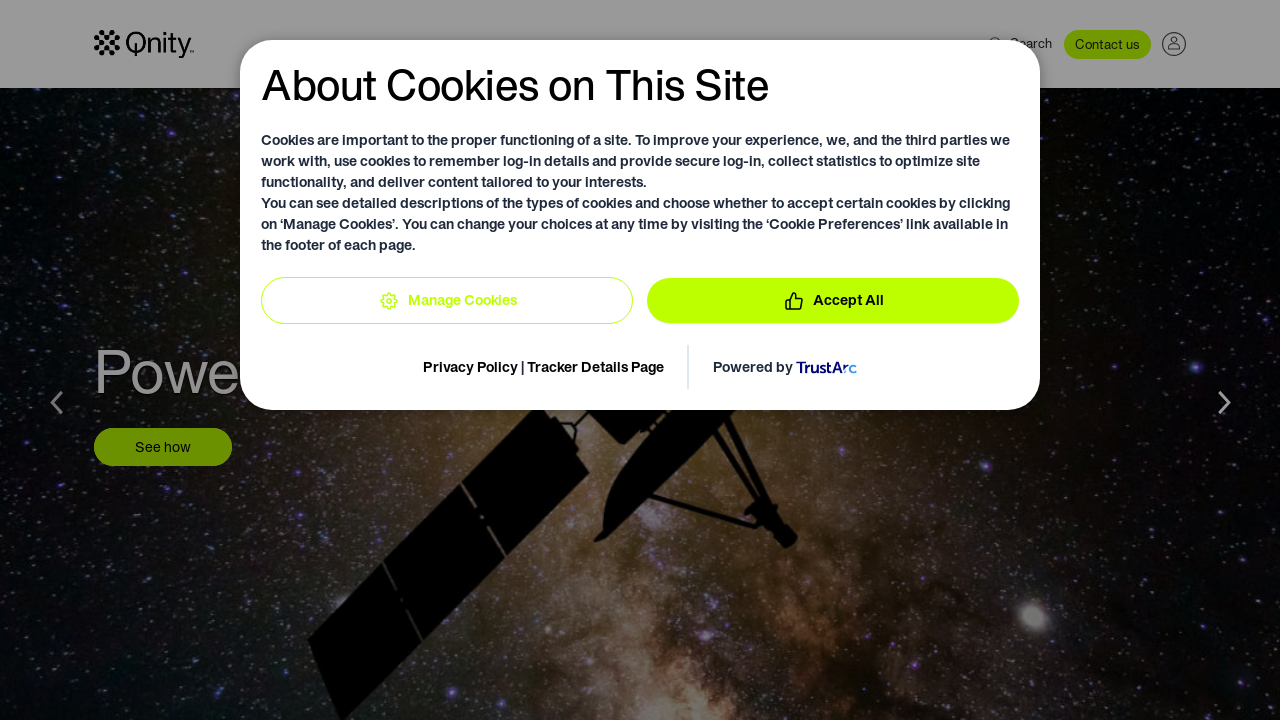

Clicked the first secondary CTA button using JavaScript
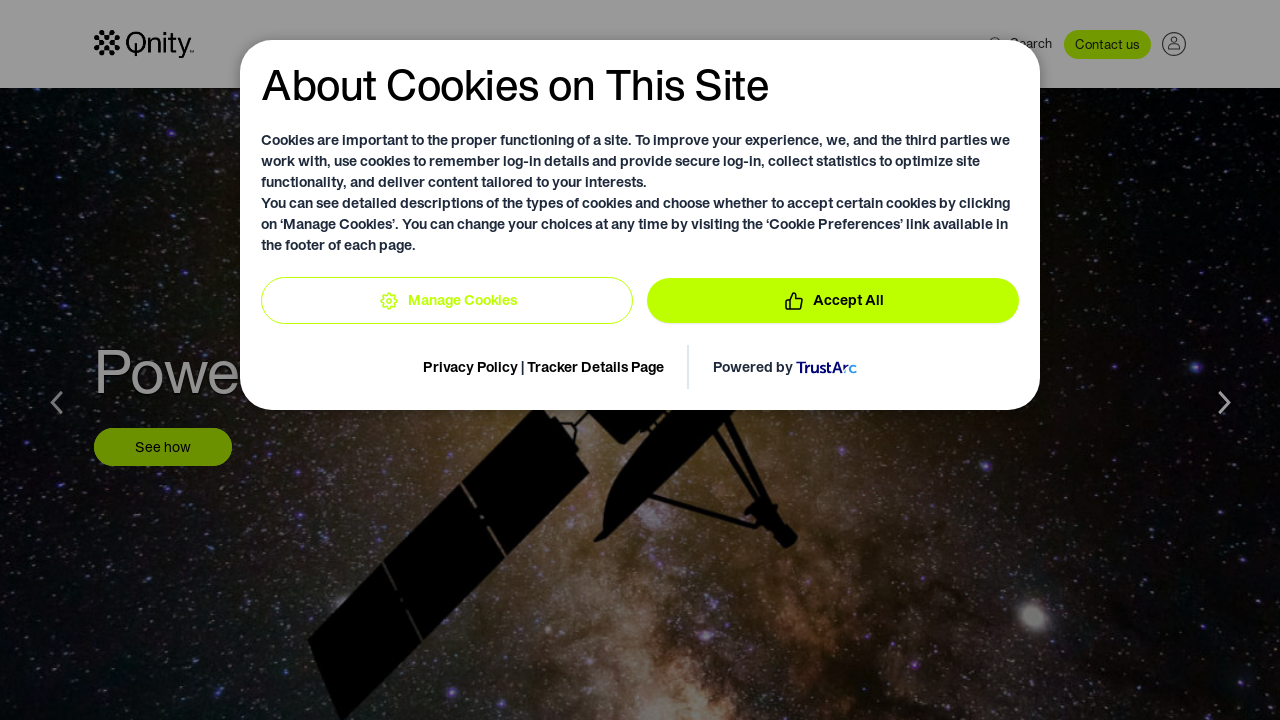

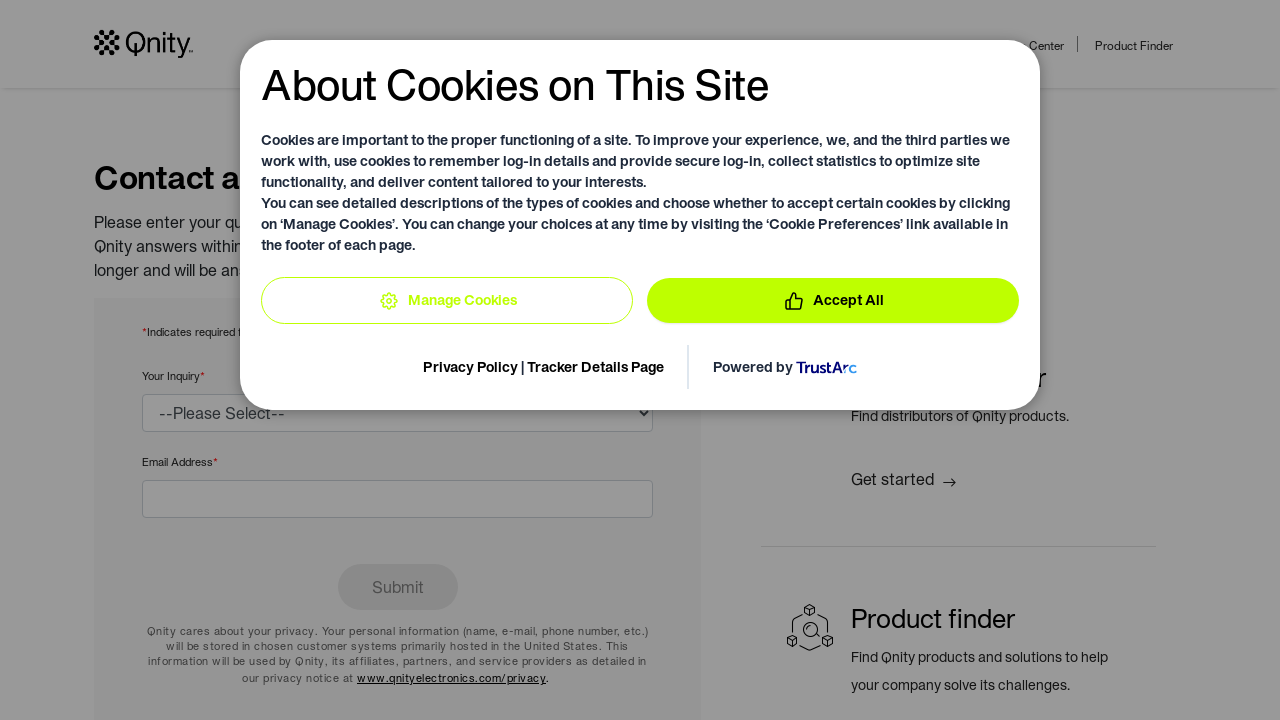